Tests interaction with a challenging DOM by clicking three different styled buttons and reading table data

Starting URL: http://the-internet.herokuapp.com/challenging_dom

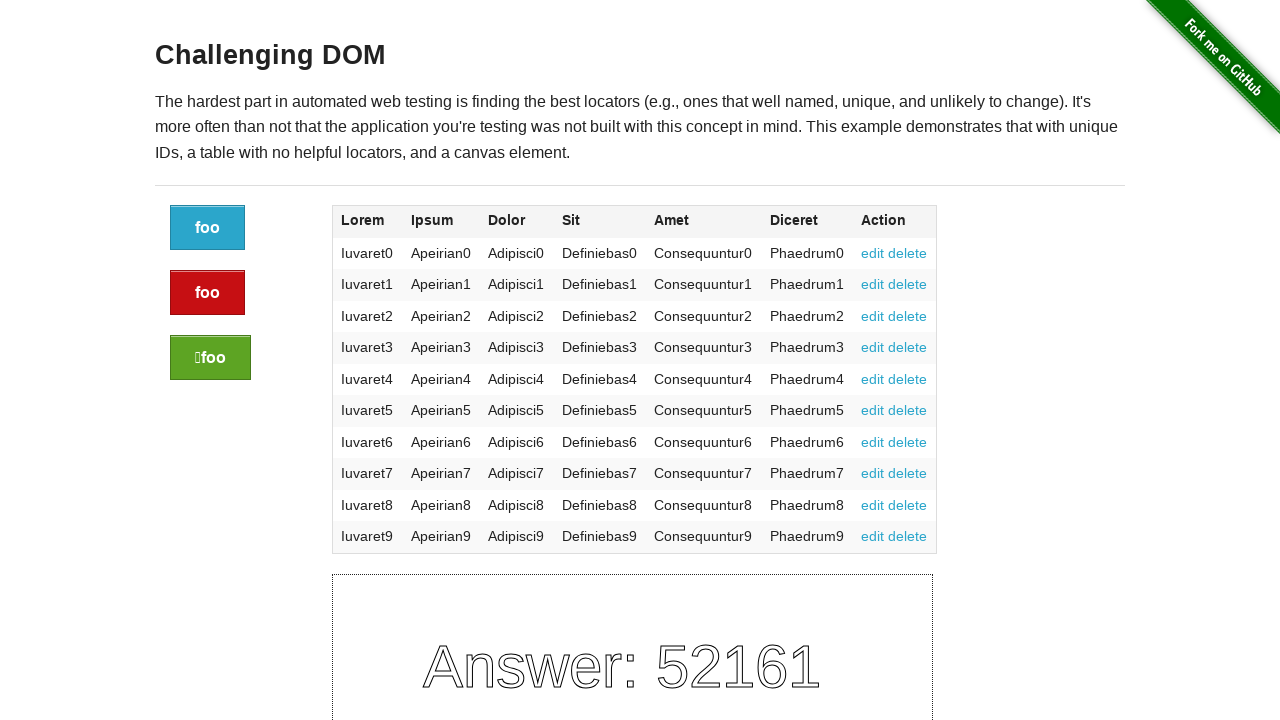

Clicked the default styled button at (208, 228) on a.button
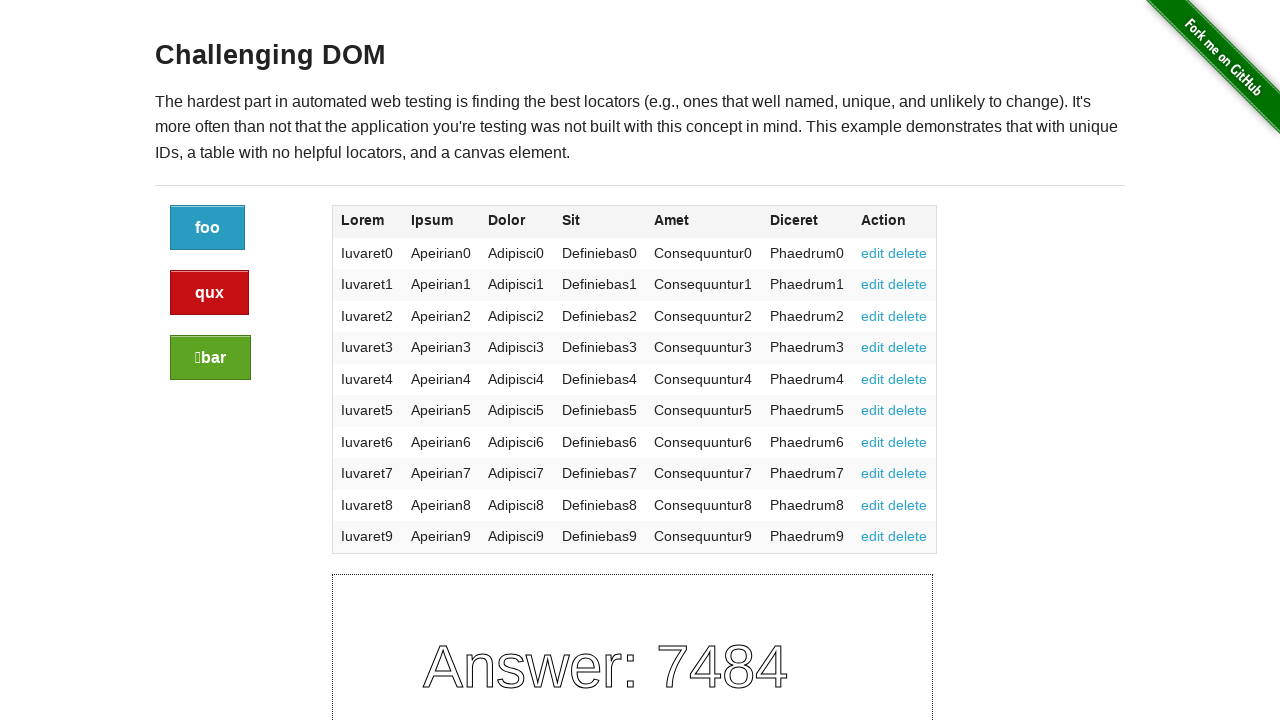

Clicked the alert styled button at (210, 293) on a.button.alert
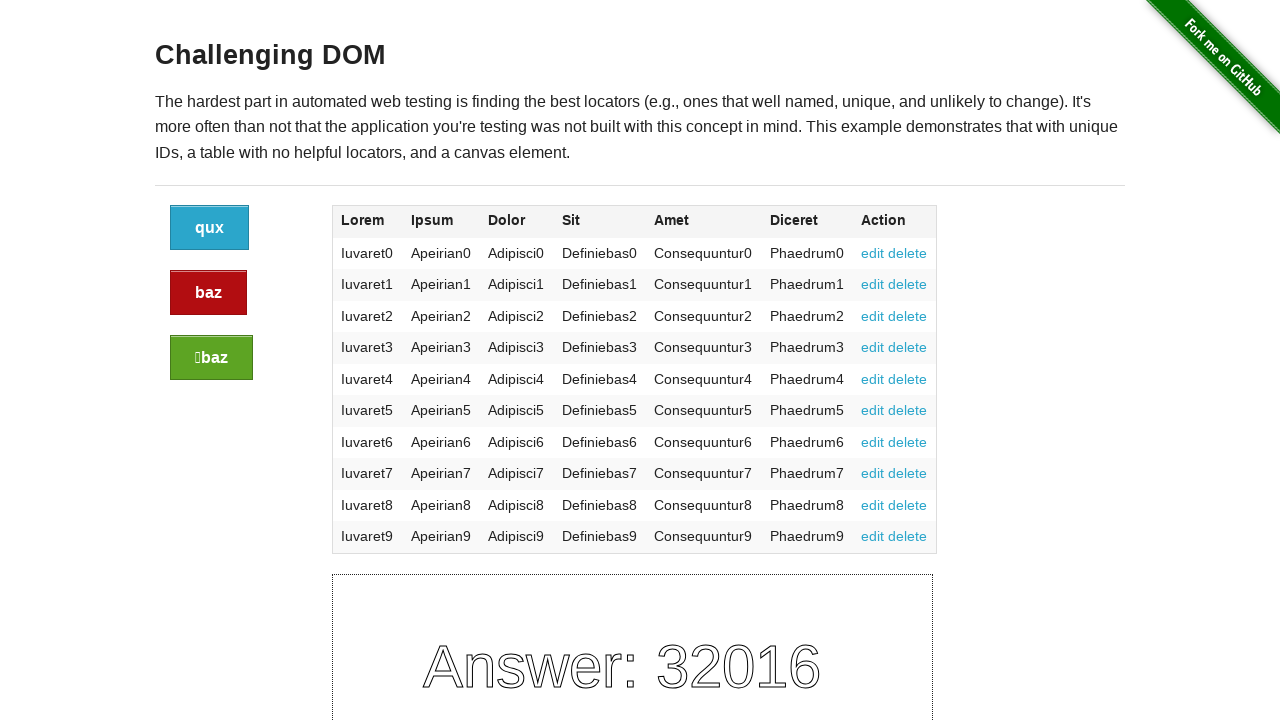

Clicked the success styled button at (212, 358) on a.button.success
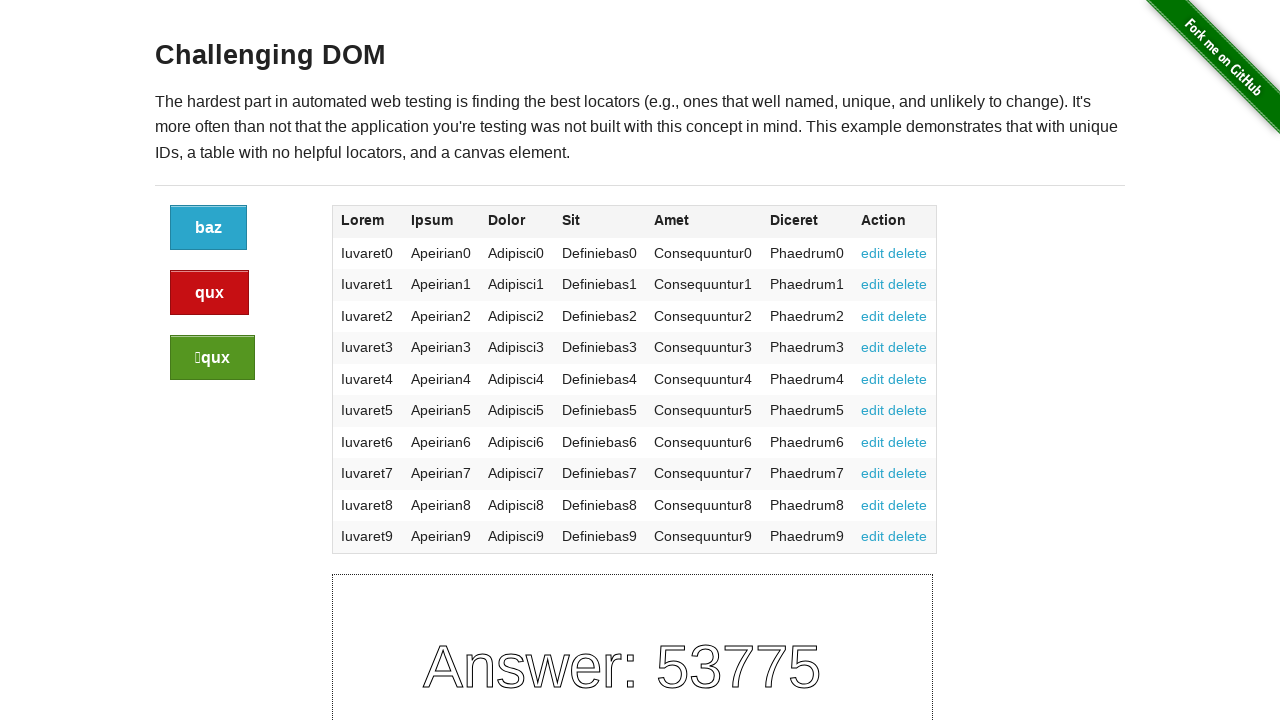

Table loaded and is now visible on the page
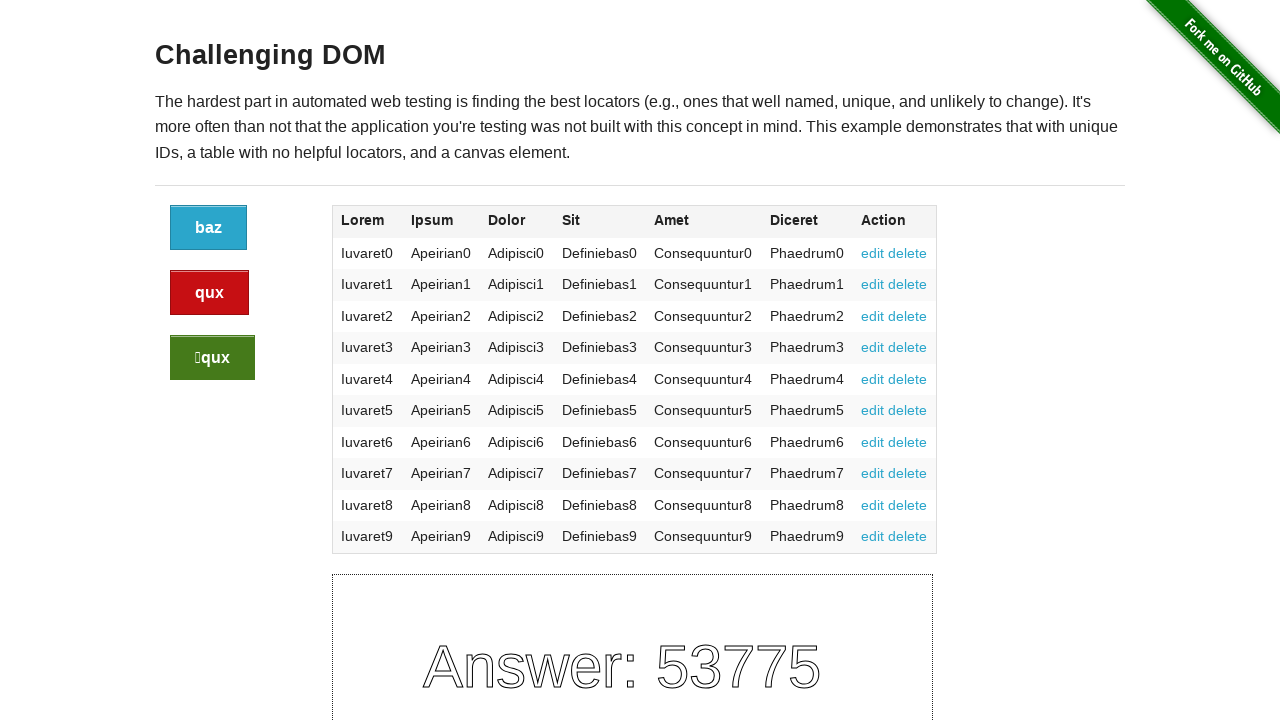

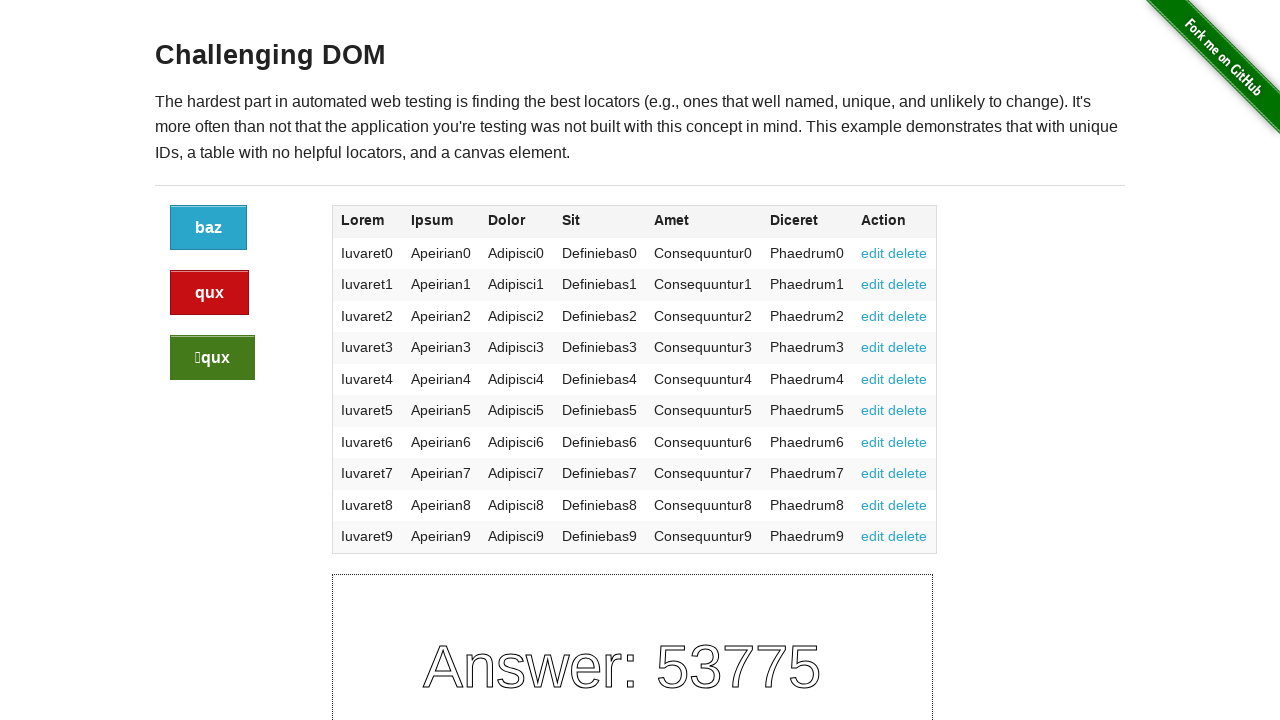